Tests button handling by navigating to an automation testing site and clicking the "SKIP LOGIN" button to bypass the login screen.

Starting URL: http://dev.automationtesting.in/

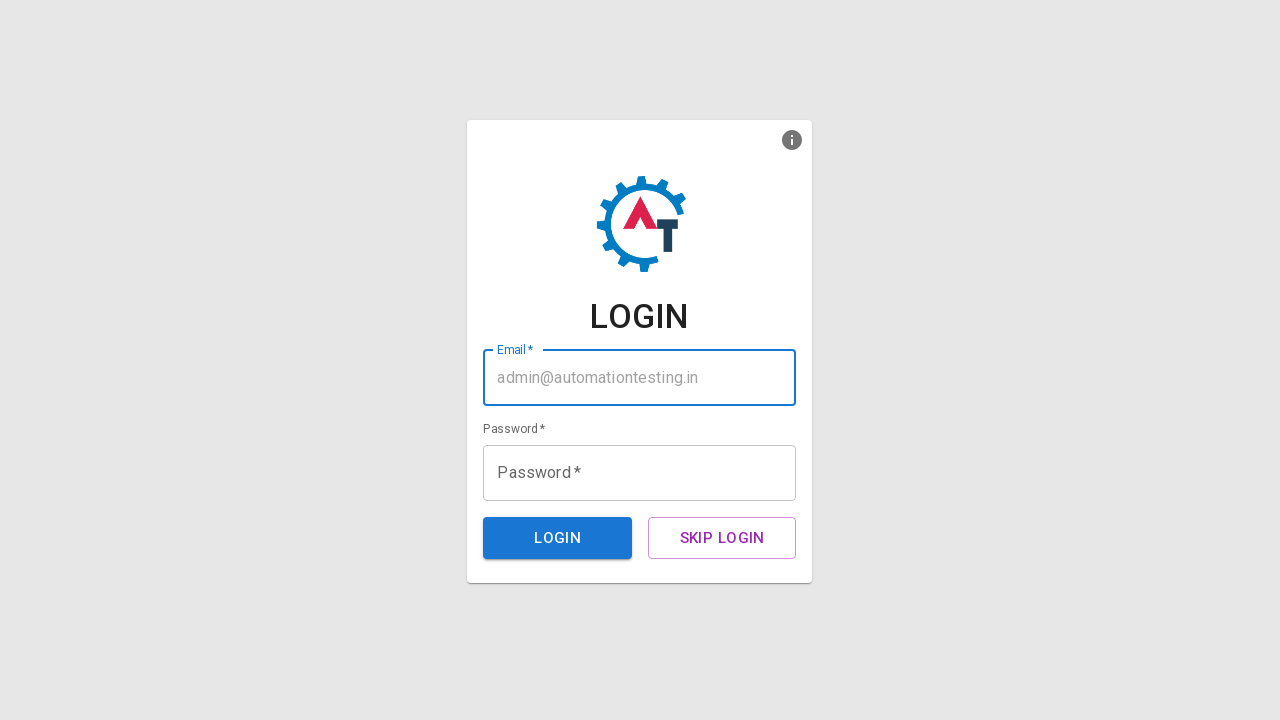

Clicked the 'SKIP LOGIN' button to bypass authentication at (722, 538) on xpath=//button [text()='SKIP LOGIN']
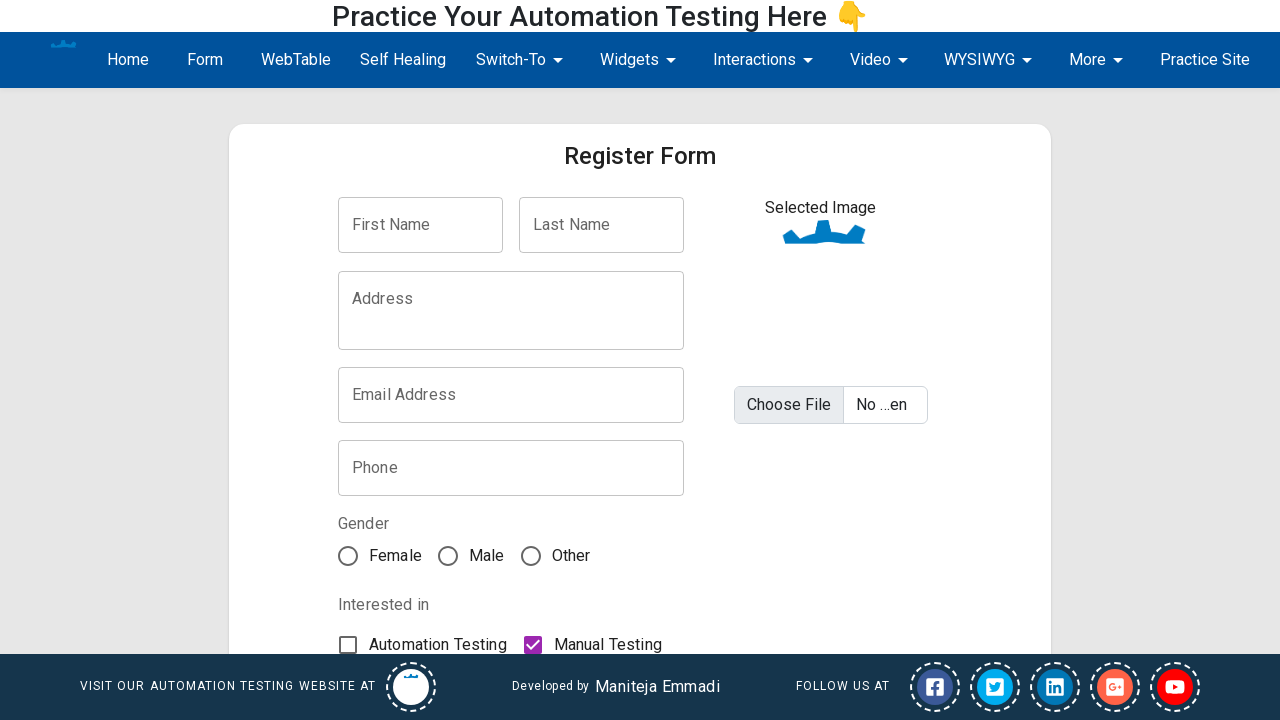

Waited for page to load with networkidle state
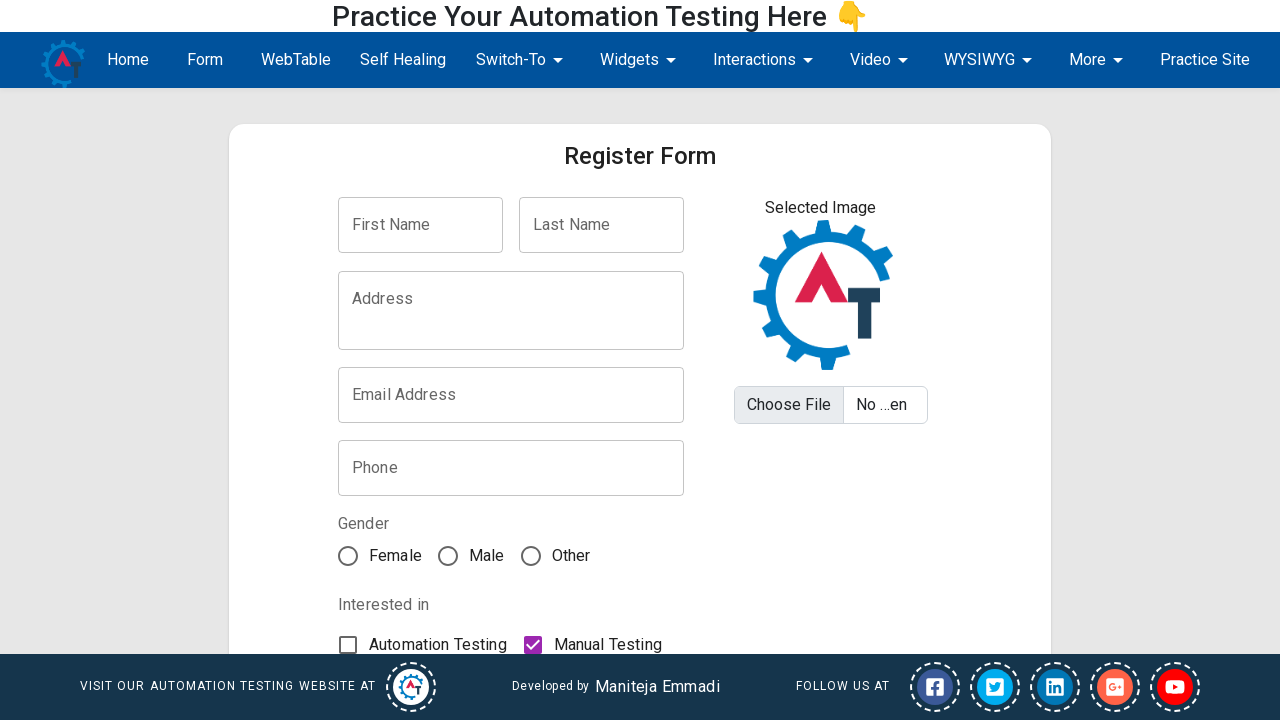

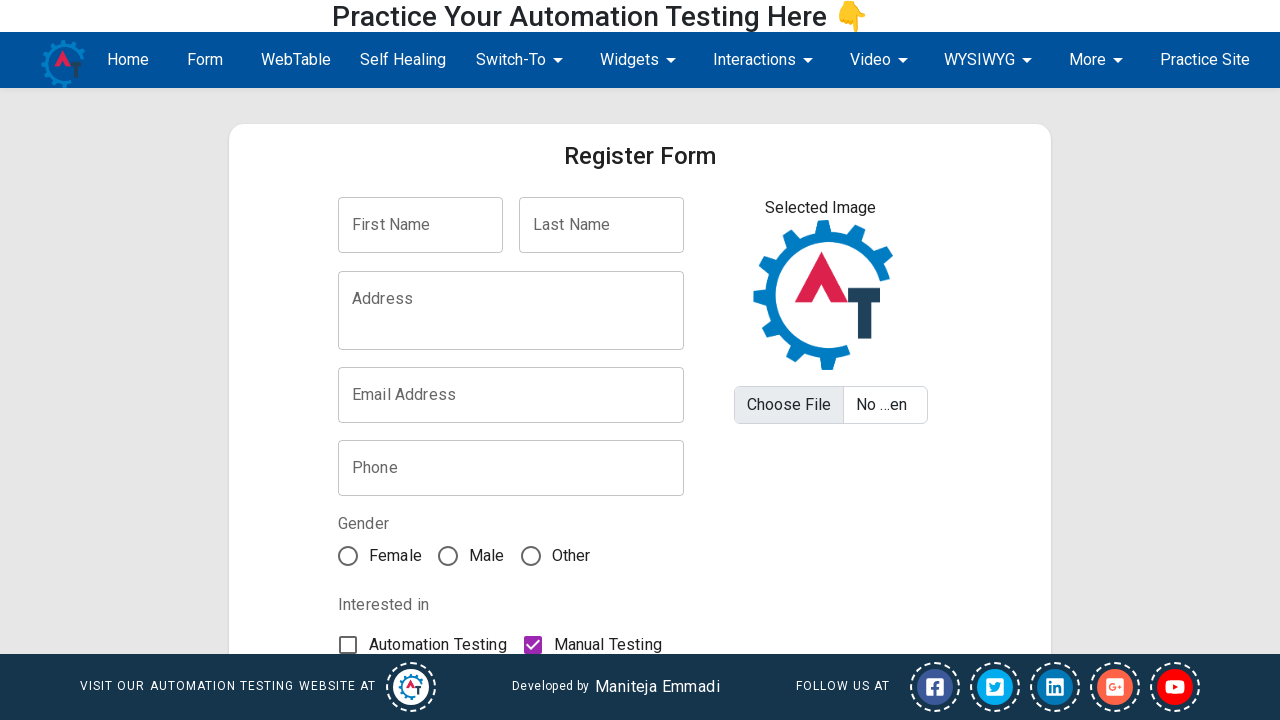